Tests adding multiple items to a shopping cart by navigating to the sweets page and clicking add buttons for three different items

Starting URL: https://sweetshop.netlify.app/

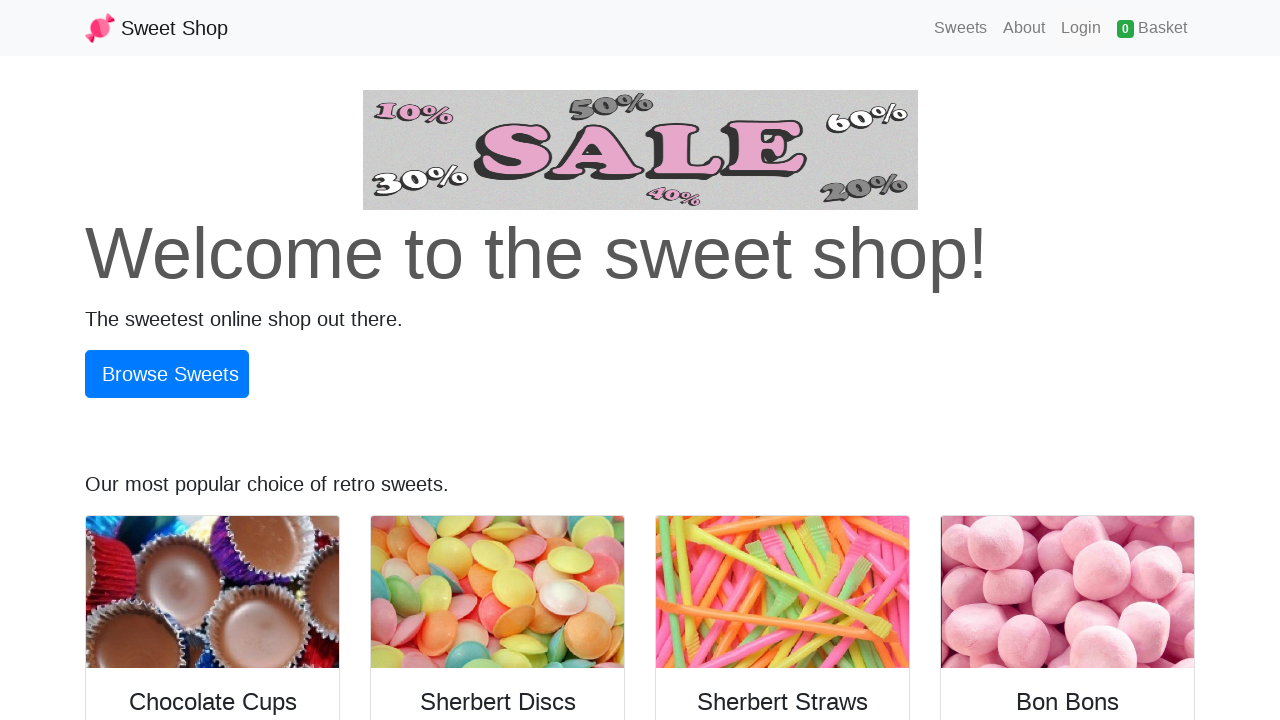

Clicked on Sweets navigation link to browse sweets at (961, 28) on a:text('Sweets')
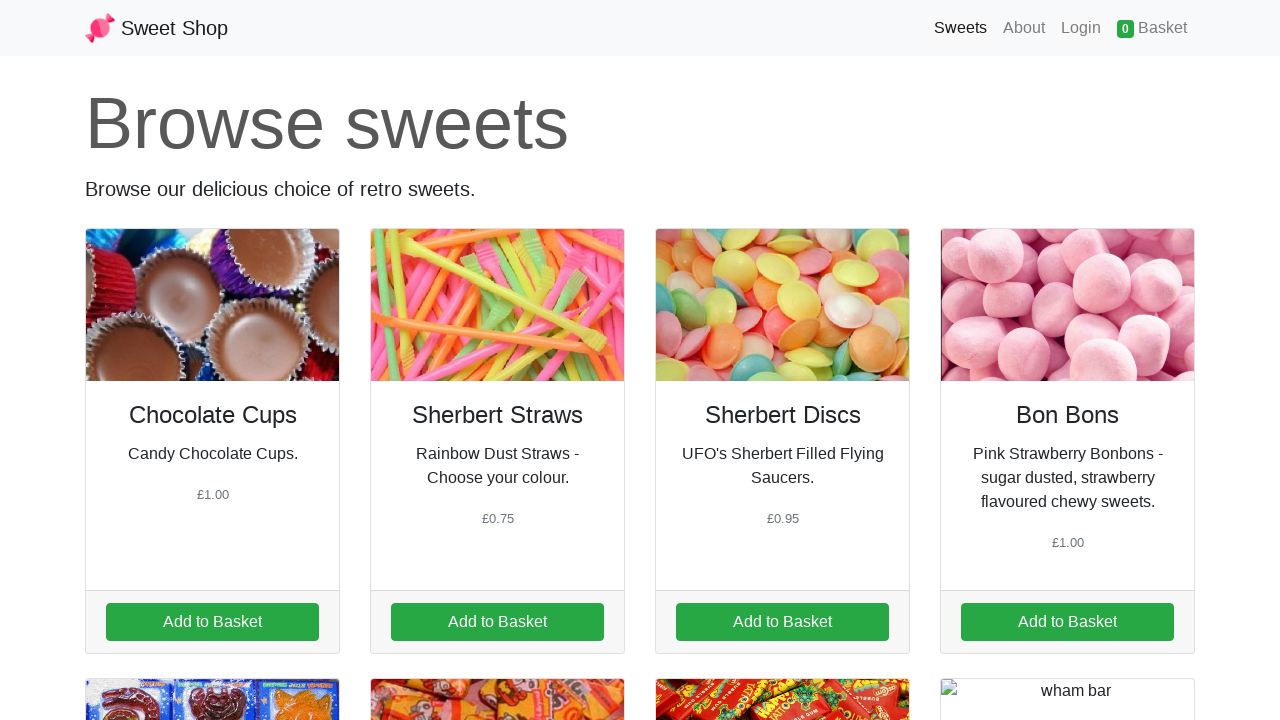

Sweets page loaded and add item buttons are visible
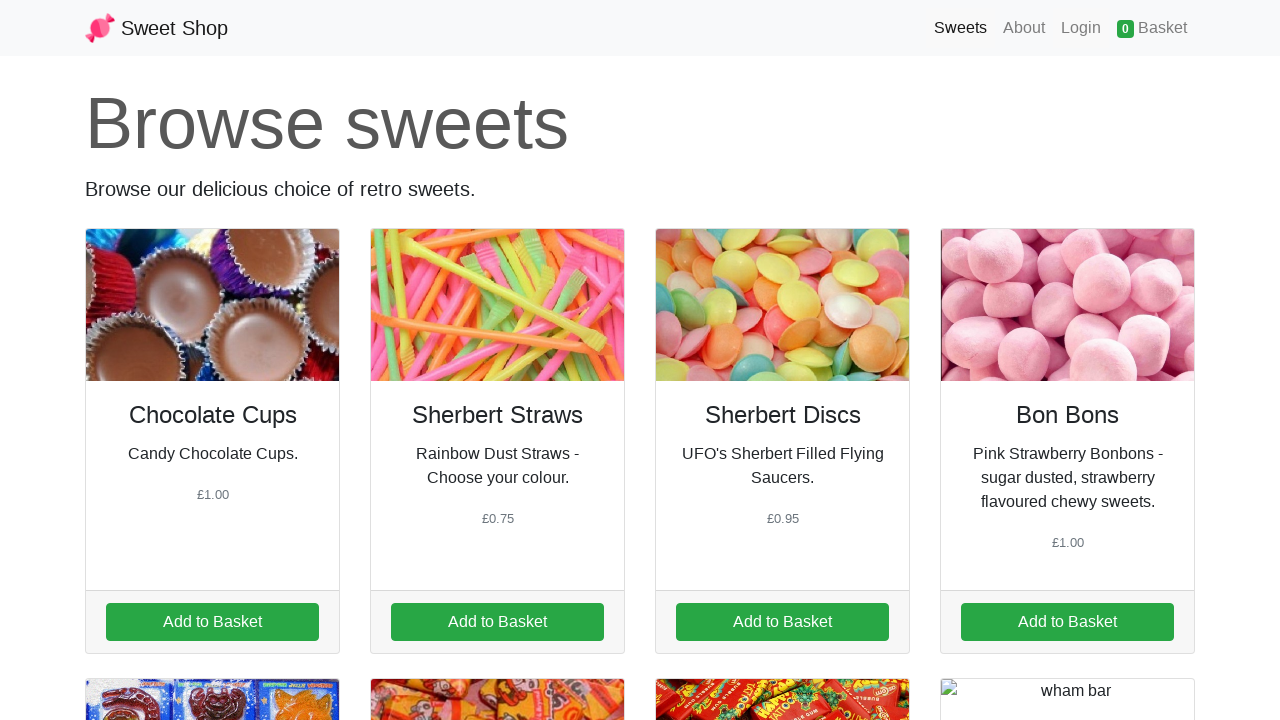

Added first item to cart at (212, 622) on a.addItem[data-id='1']
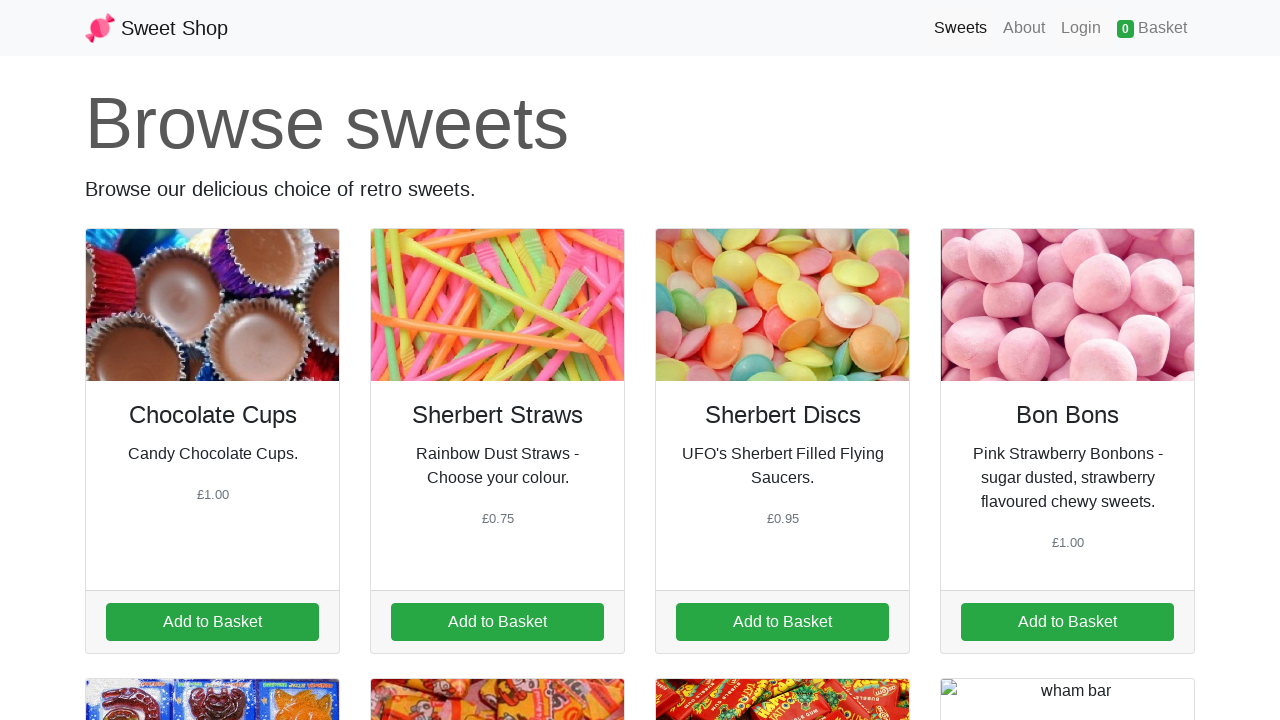

Added second item to cart at (498, 622) on a.addItem[data-id='2']
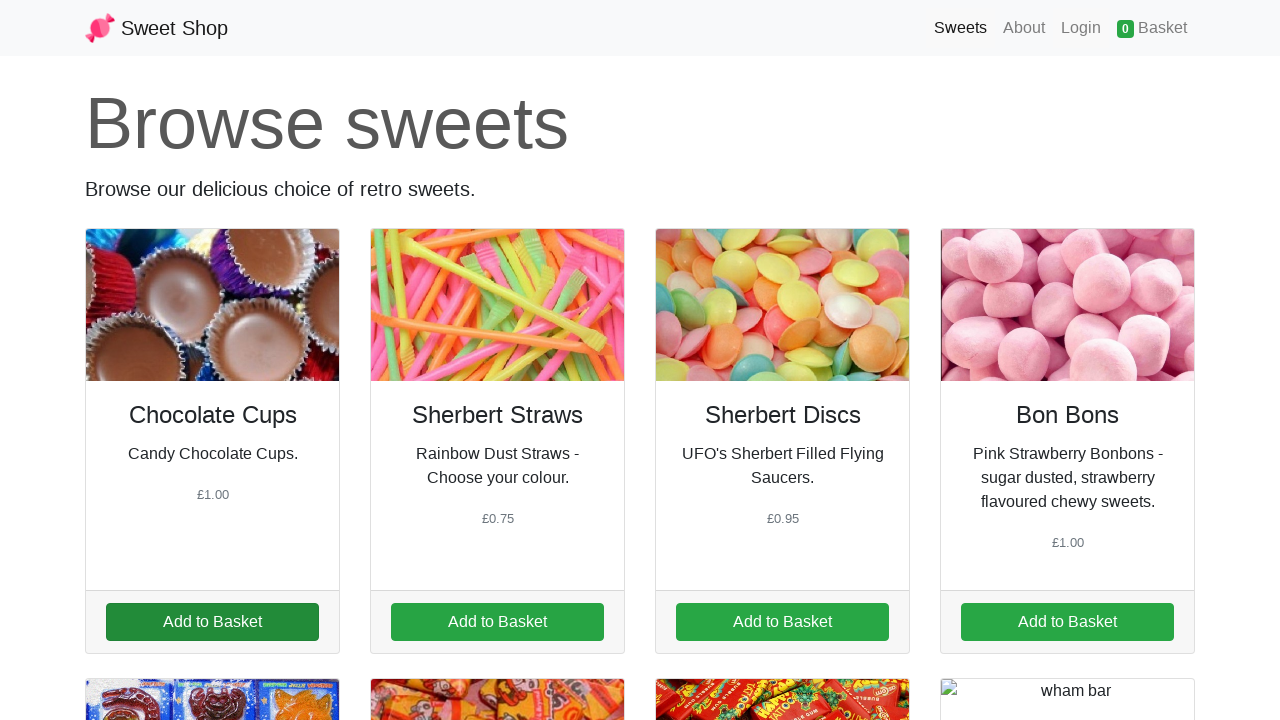

Added third item to cart at (782, 622) on a.addItem[data-id='3']
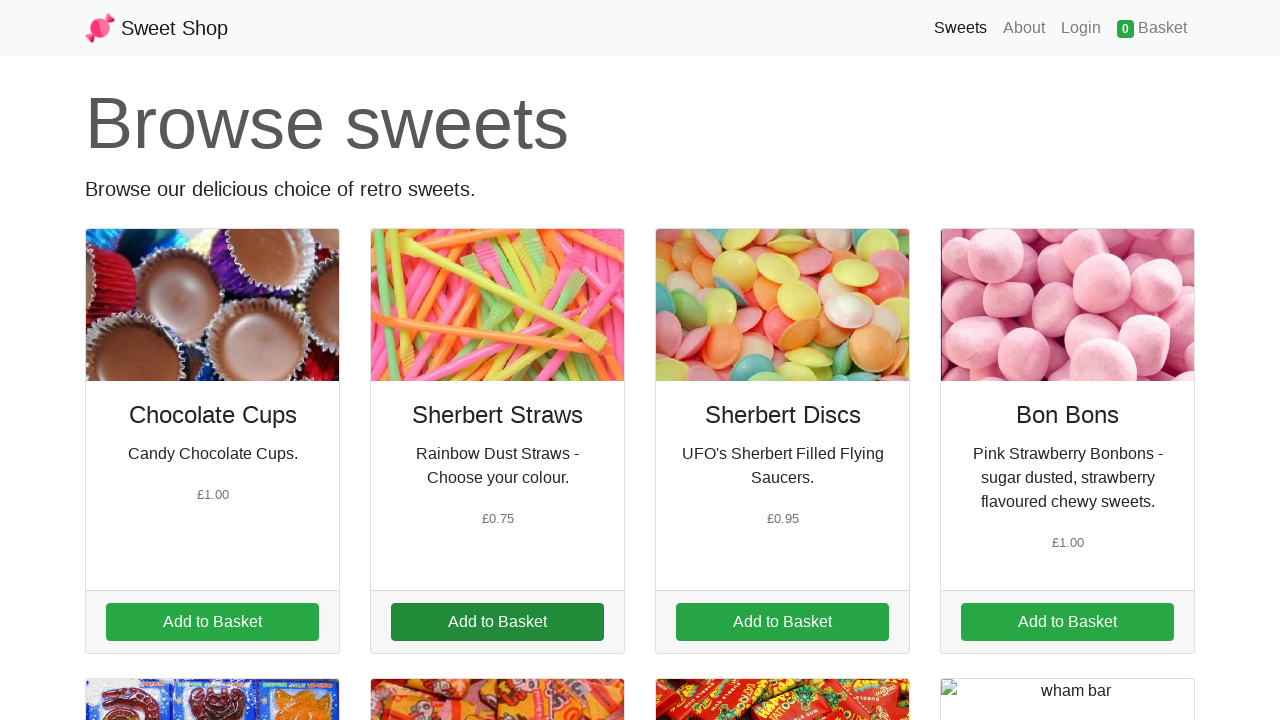

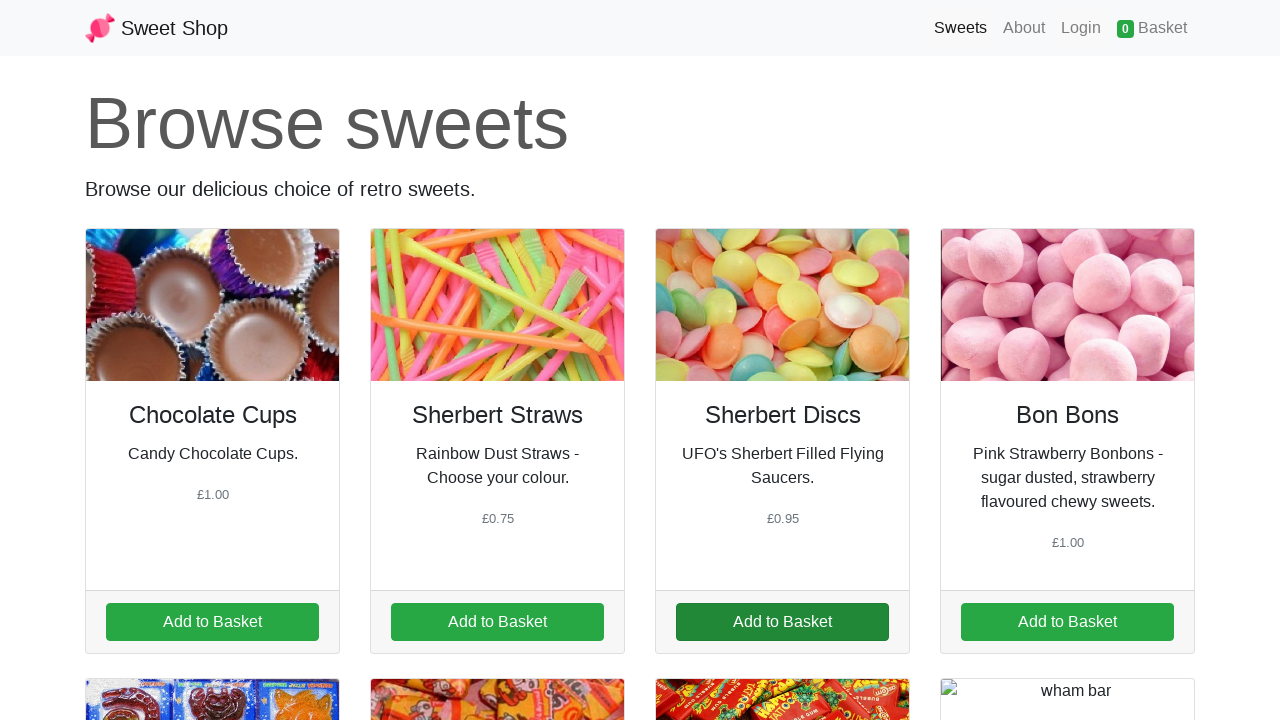